Tests checkbox functionality by clicking on a checkbox option and verifying its selection state

Starting URL: http://syntaxprojects.com/basic-checkbox-demo.php

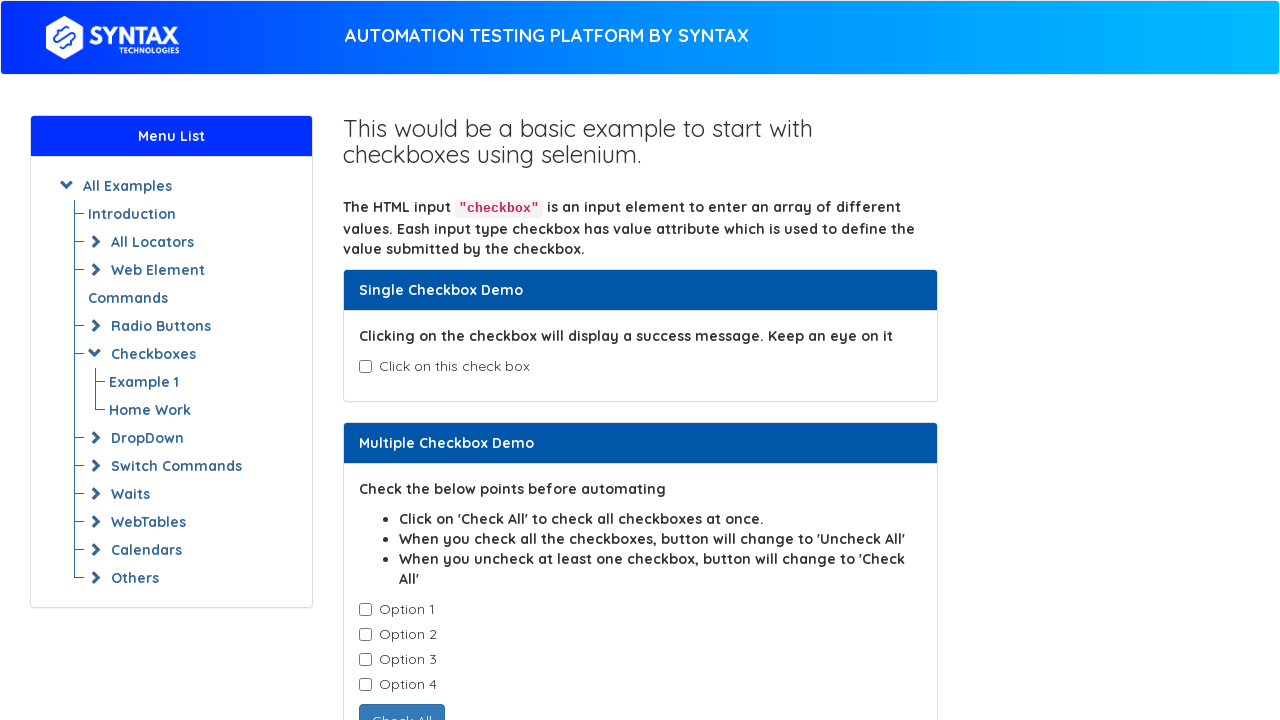

Clicked on Option-1 checkbox at (365, 610) on input[value='Option-1']
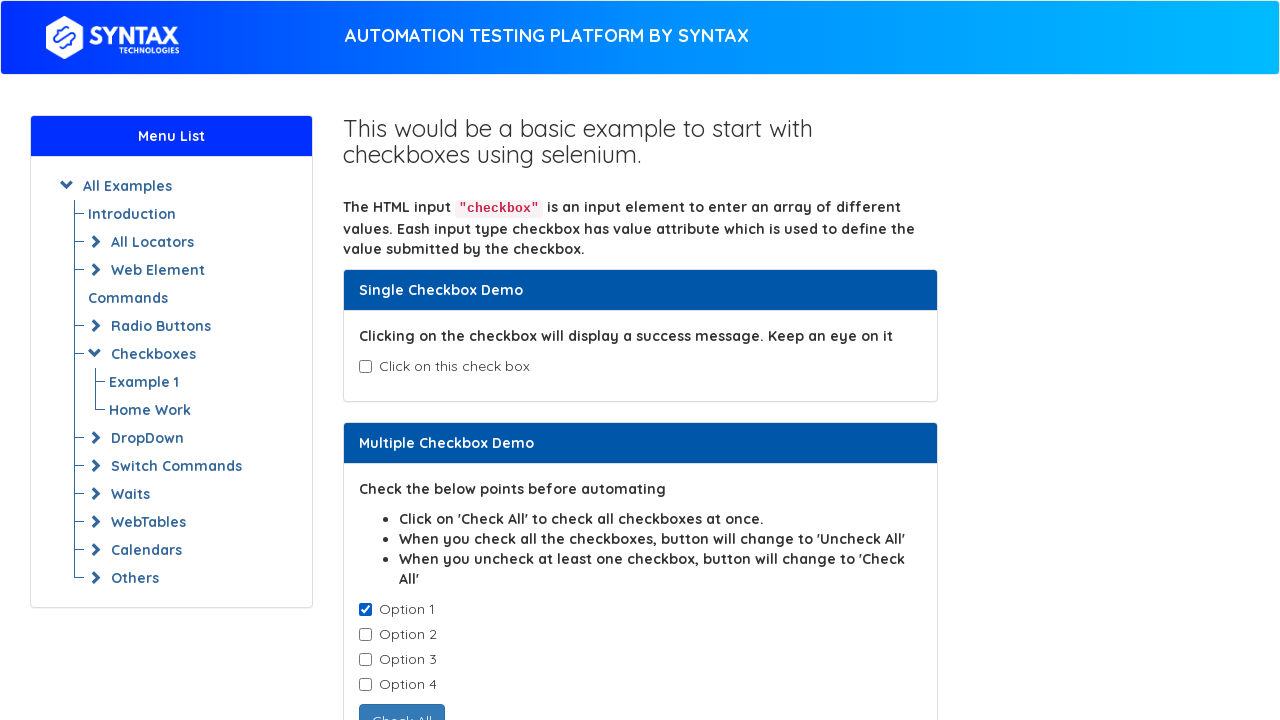

Located Option-1 checkbox element
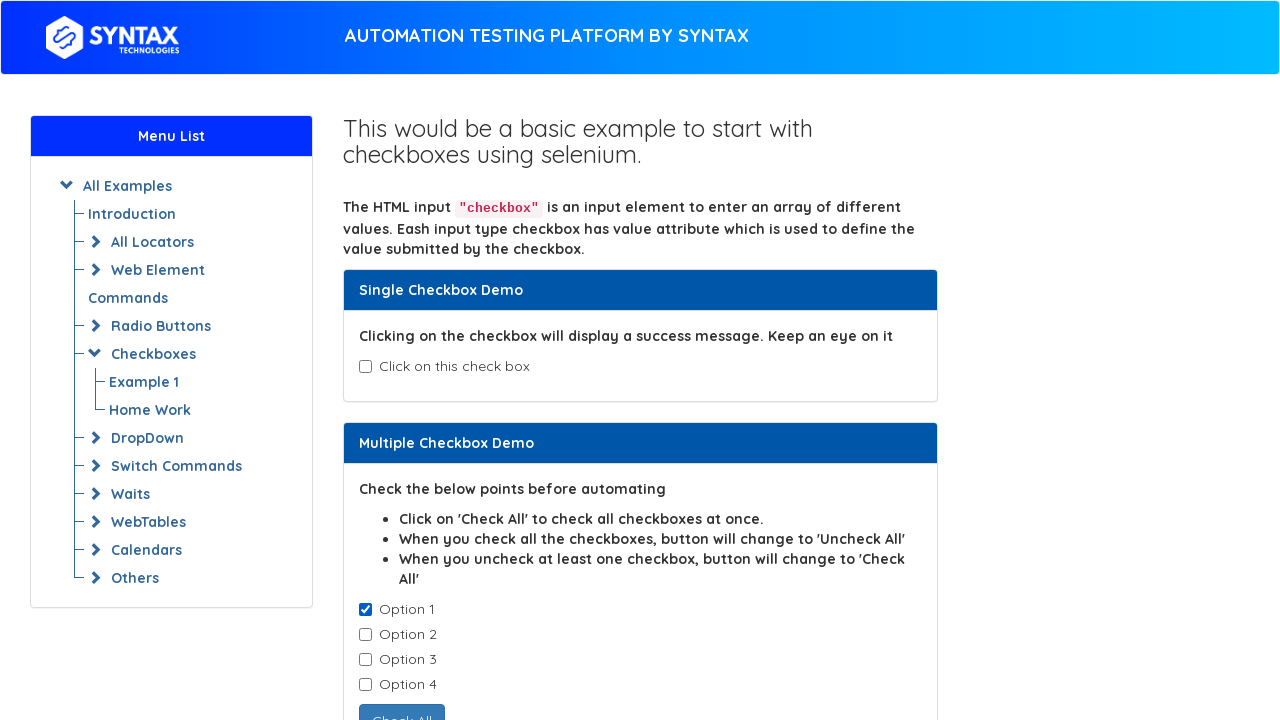

Verified that Option-1 checkbox is selected
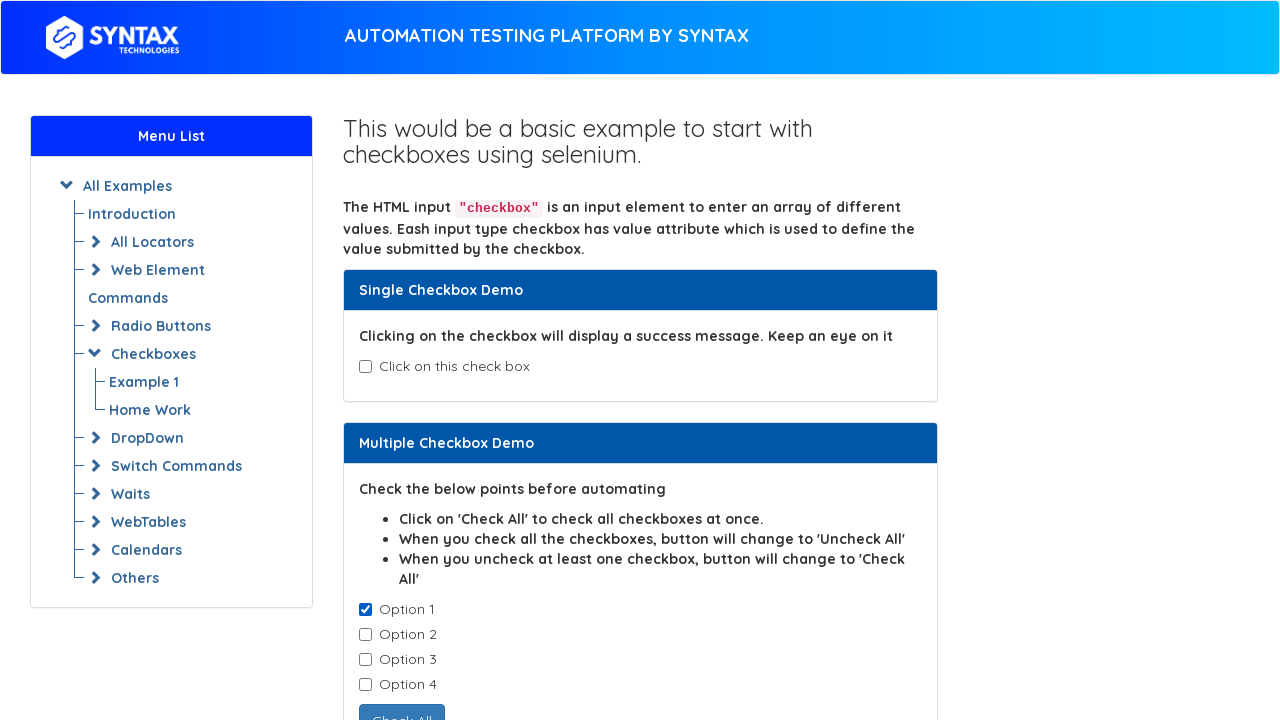

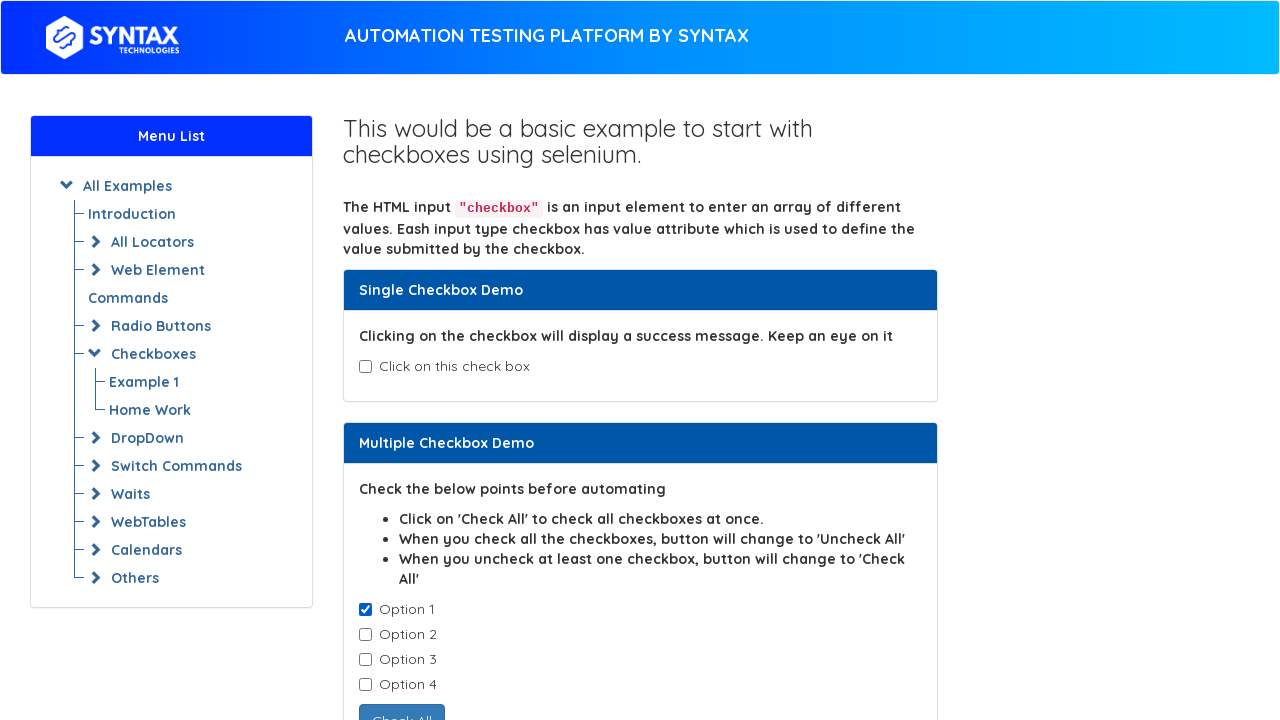